Navigates to Mars Hemispheres page and clicks through each of the 4 hemisphere images to view their full resolution versions.

Starting URL: https://data-class-mars-hemispheres.s3.amazonaws.com/Mars_Hemispheres/index.html

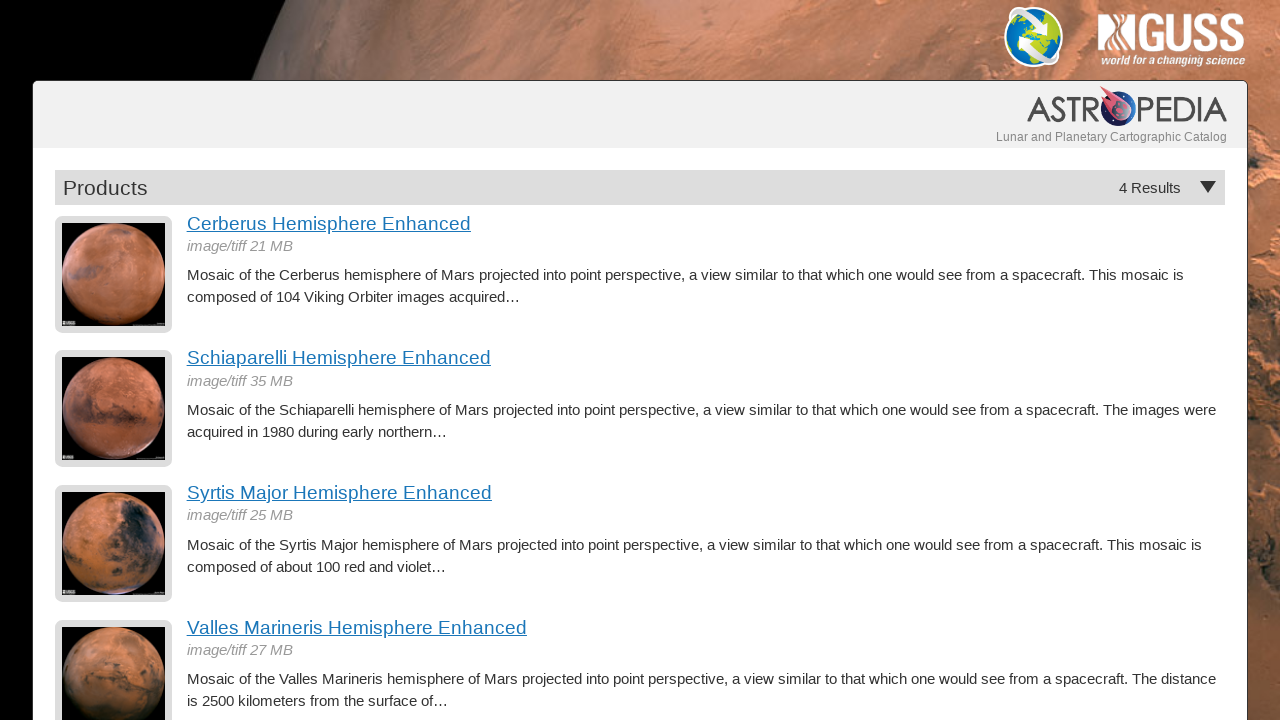

Navigated to Mars Hemispheres main page
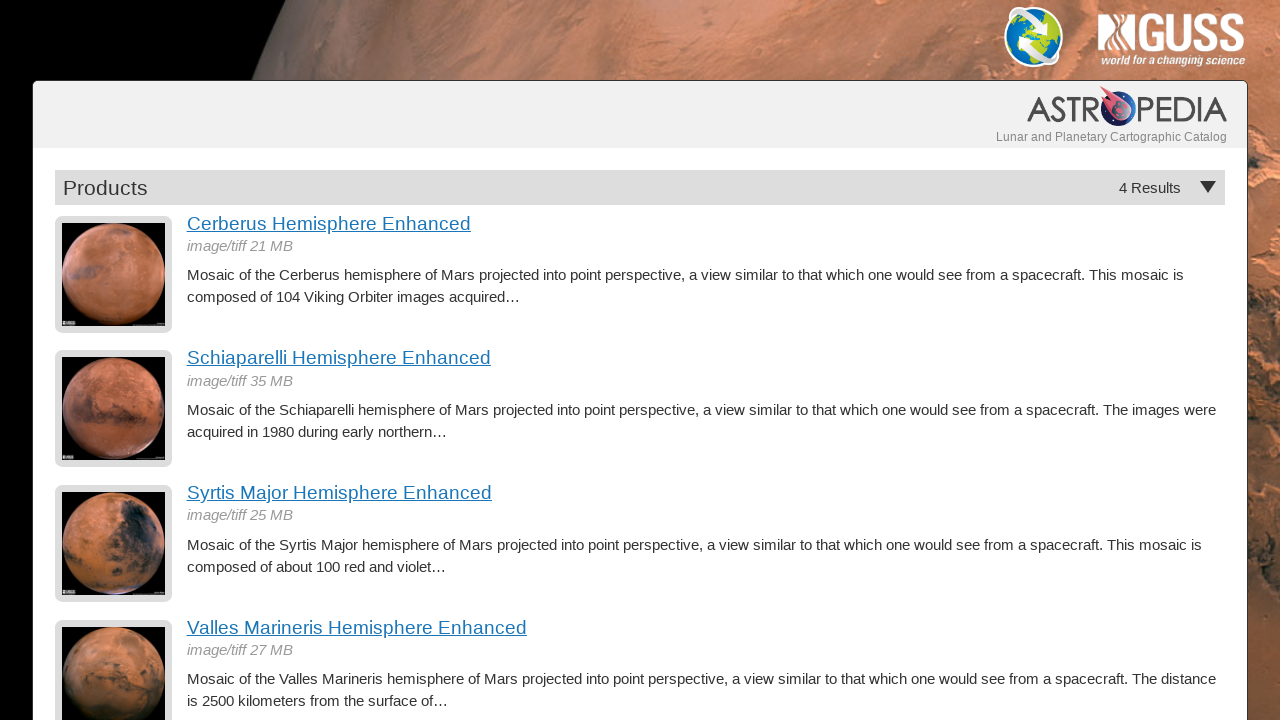

Clicked hemisphere image at index 3 at (114, 274) on img >> nth=3
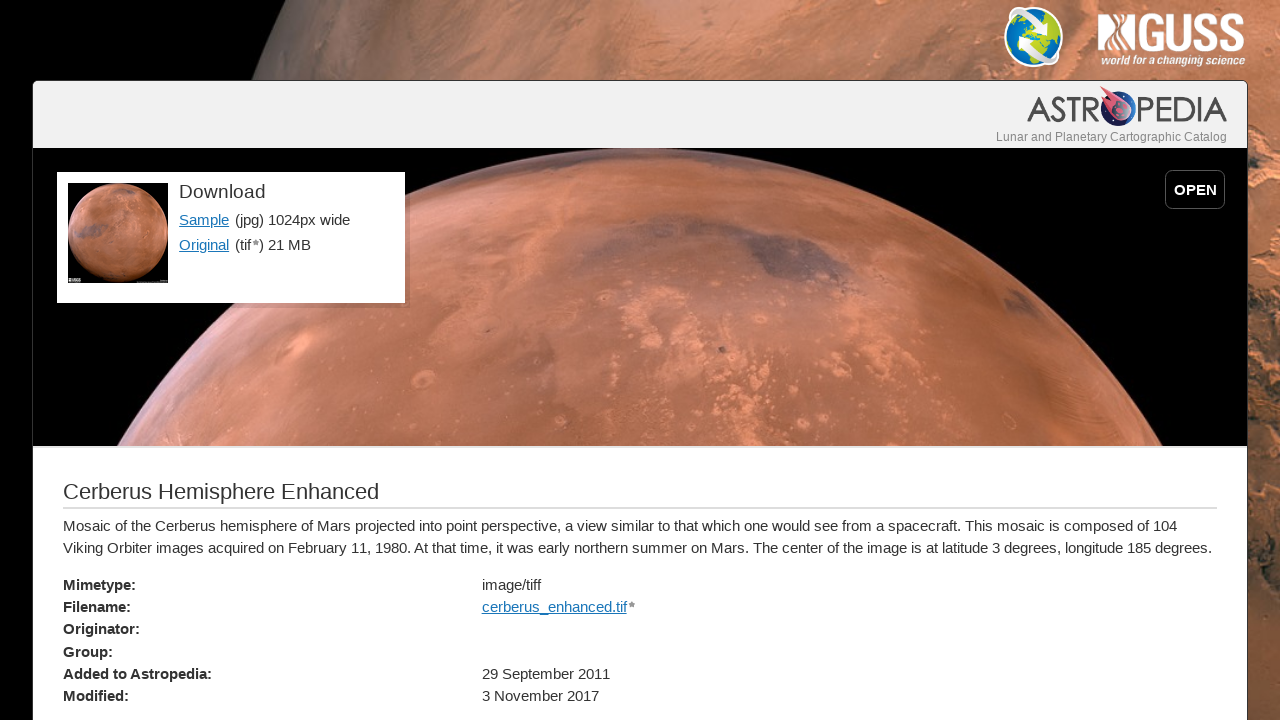

Full resolution hemisphere detail page loaded
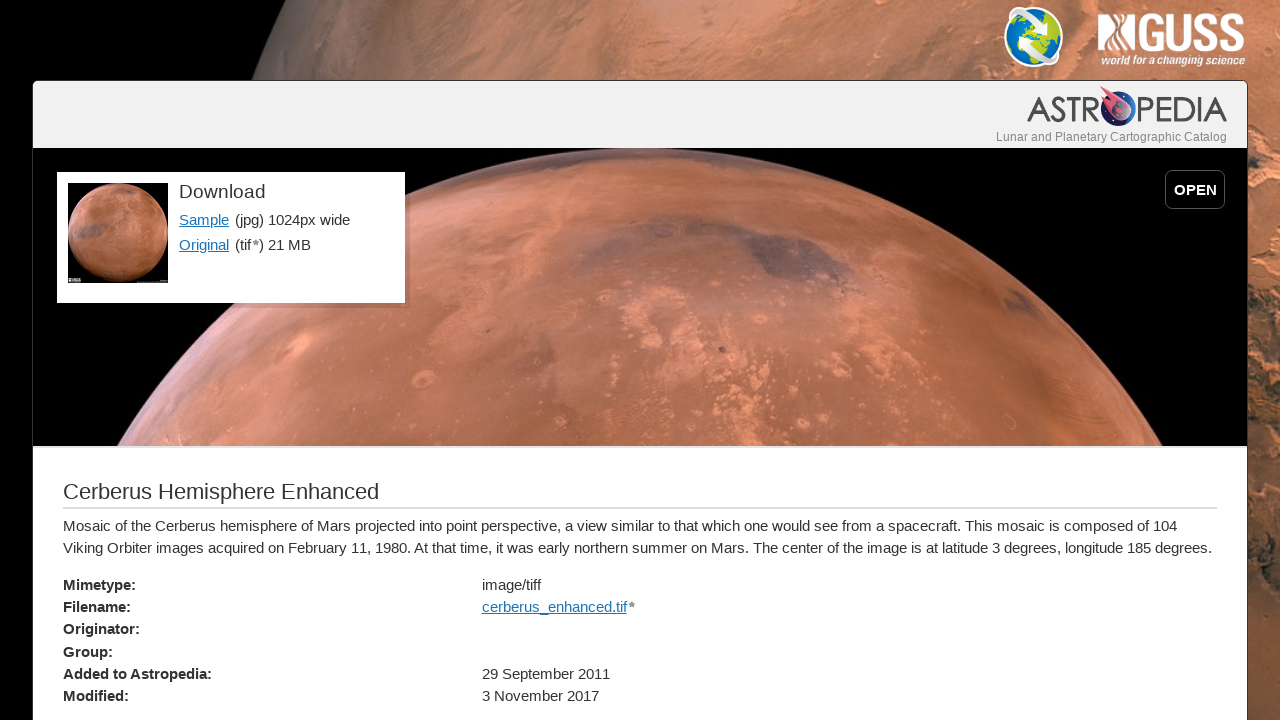

Navigated to Mars Hemispheres main page
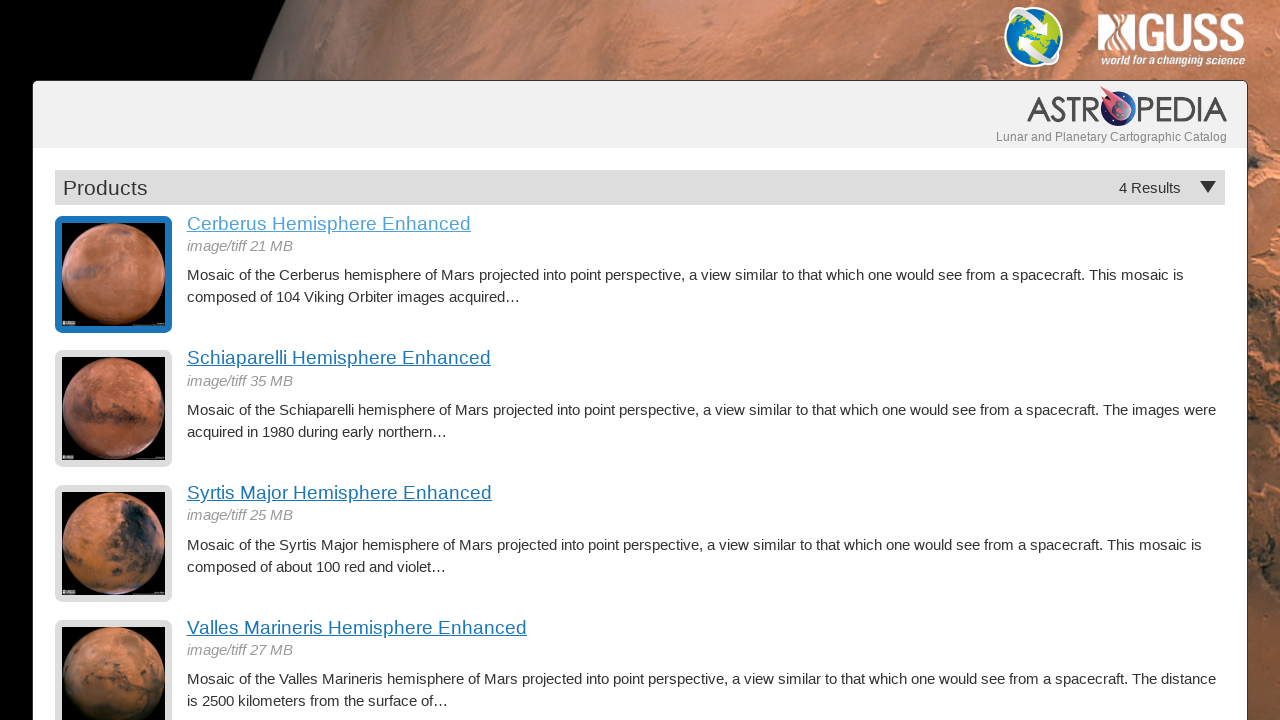

Clicked hemisphere image at index 4 at (114, 409) on img >> nth=4
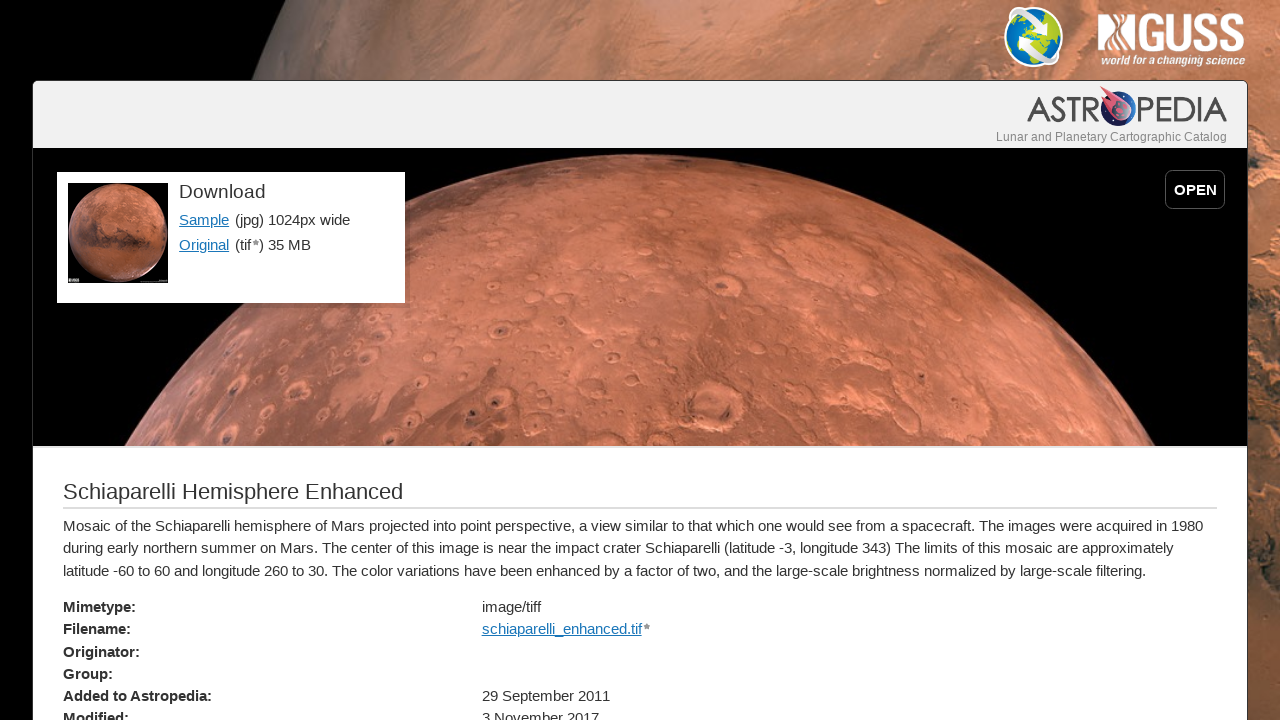

Full resolution hemisphere detail page loaded
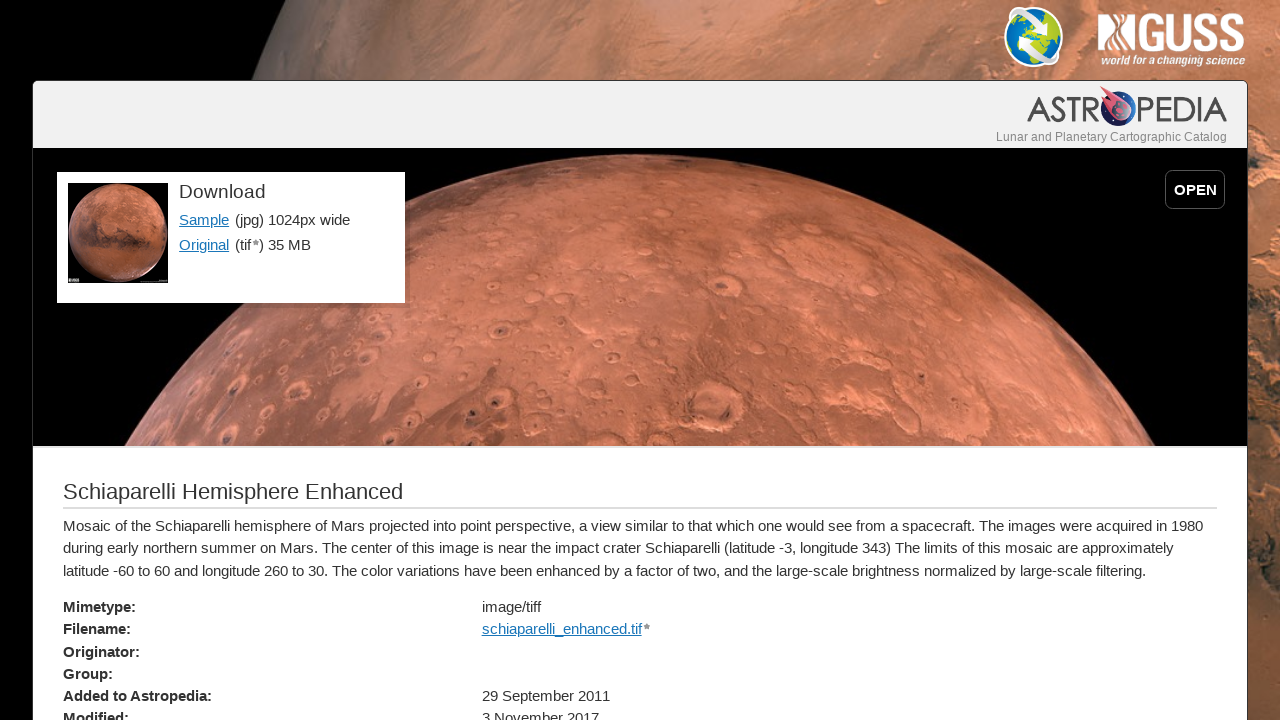

Navigated to Mars Hemispheres main page
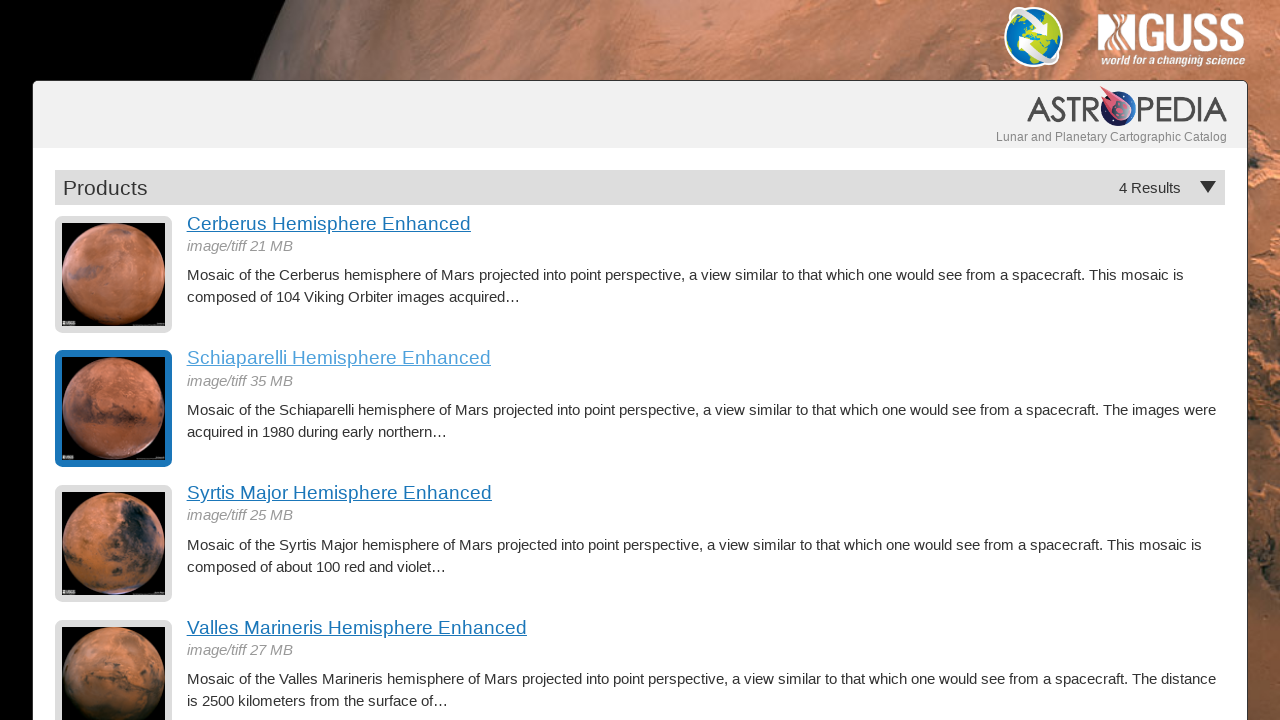

Clicked hemisphere image at index 5 at (114, 544) on img >> nth=5
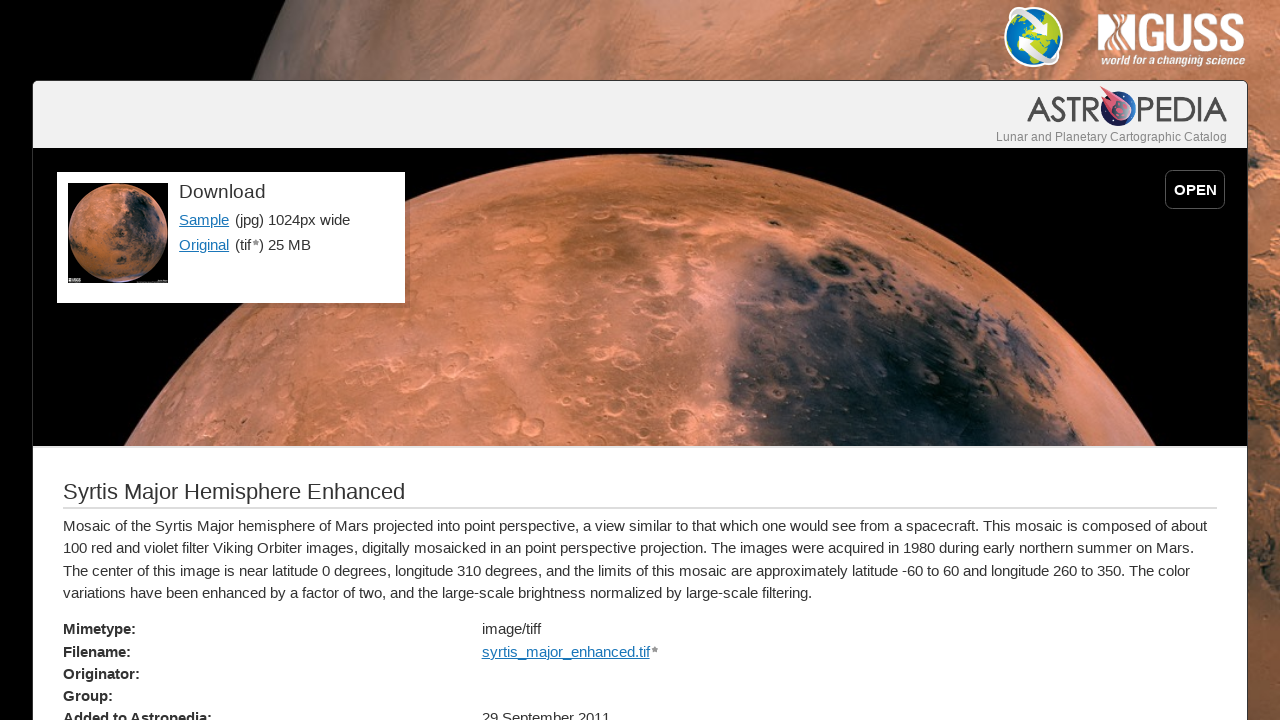

Full resolution hemisphere detail page loaded
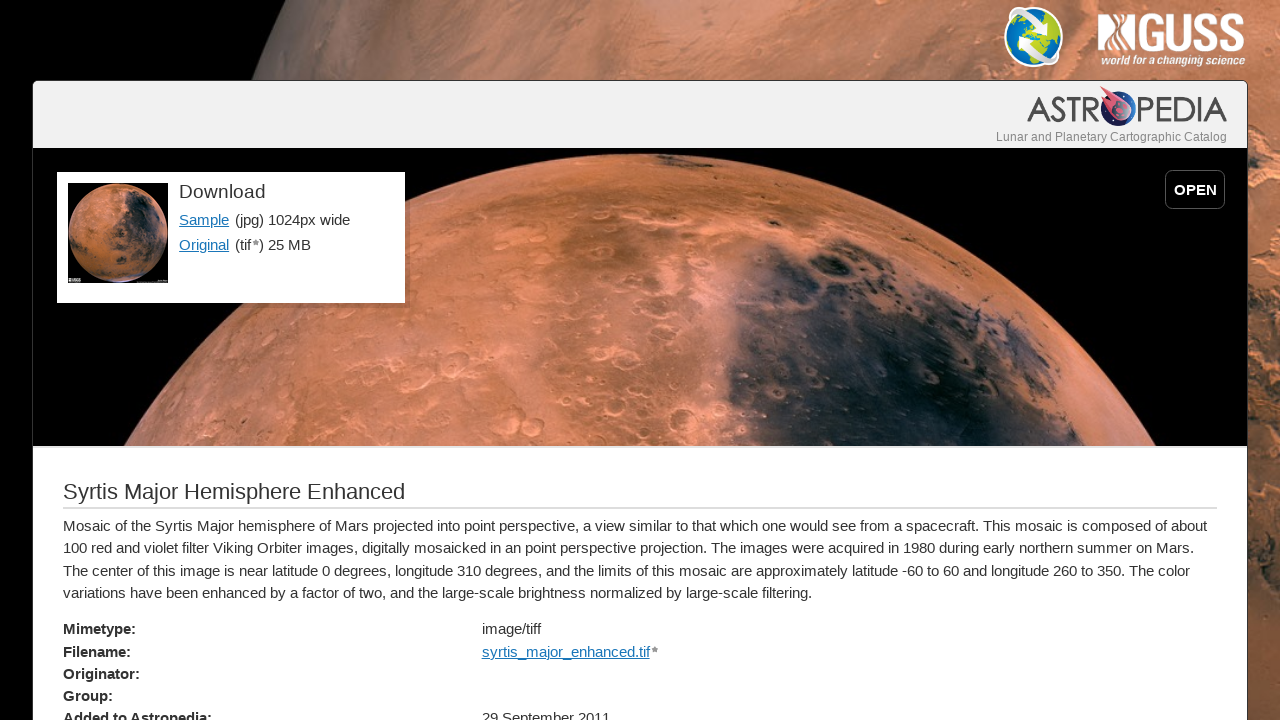

Navigated to Mars Hemispheres main page
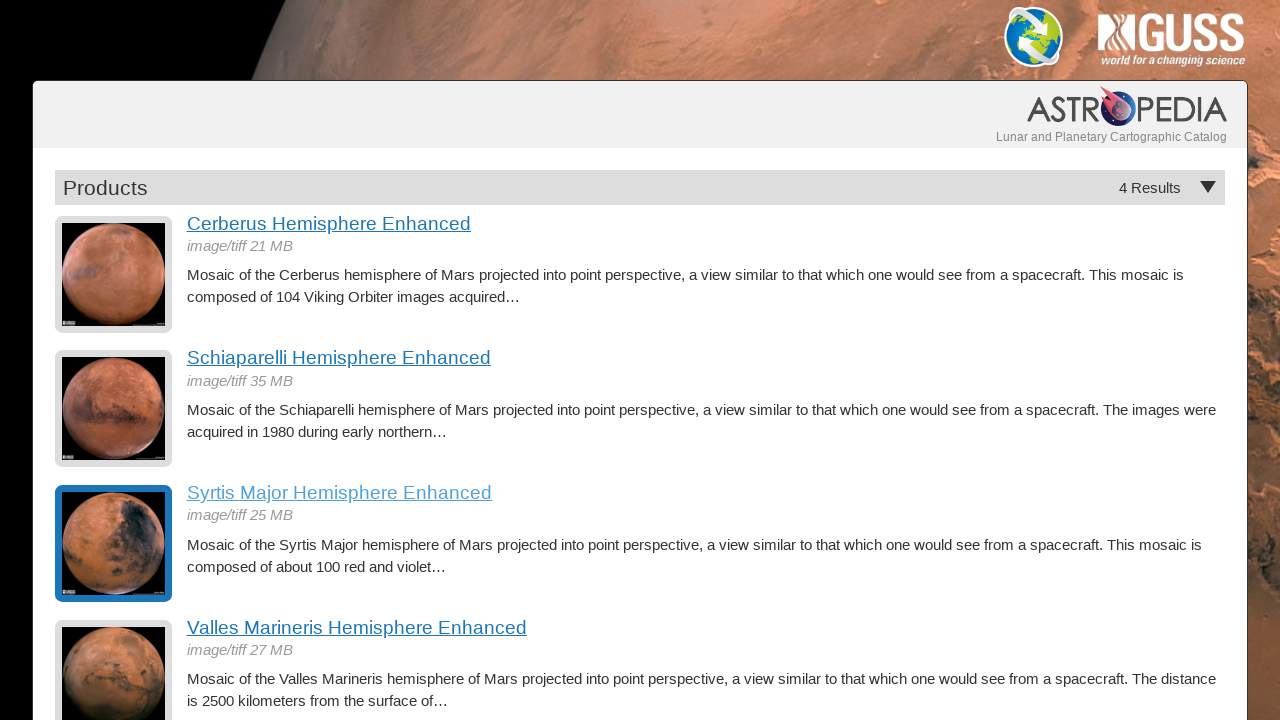

Clicked hemisphere image at index 6 at (114, 662) on img >> nth=6
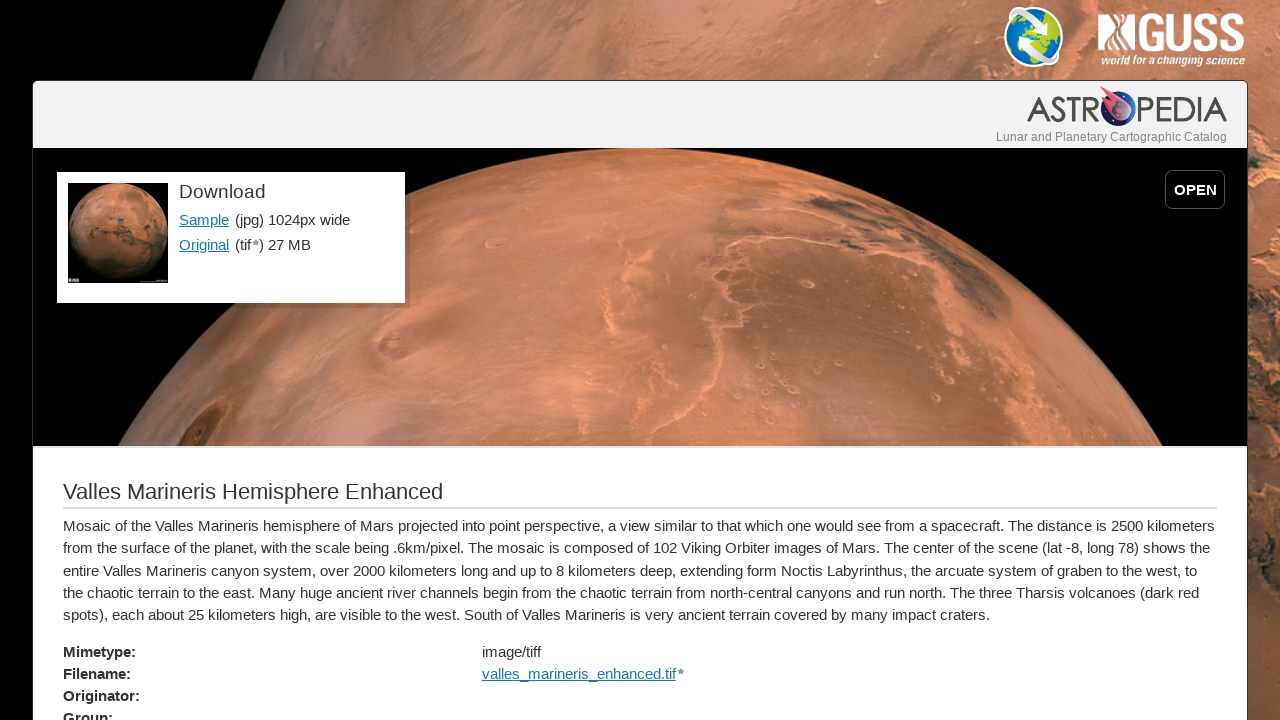

Full resolution hemisphere detail page loaded
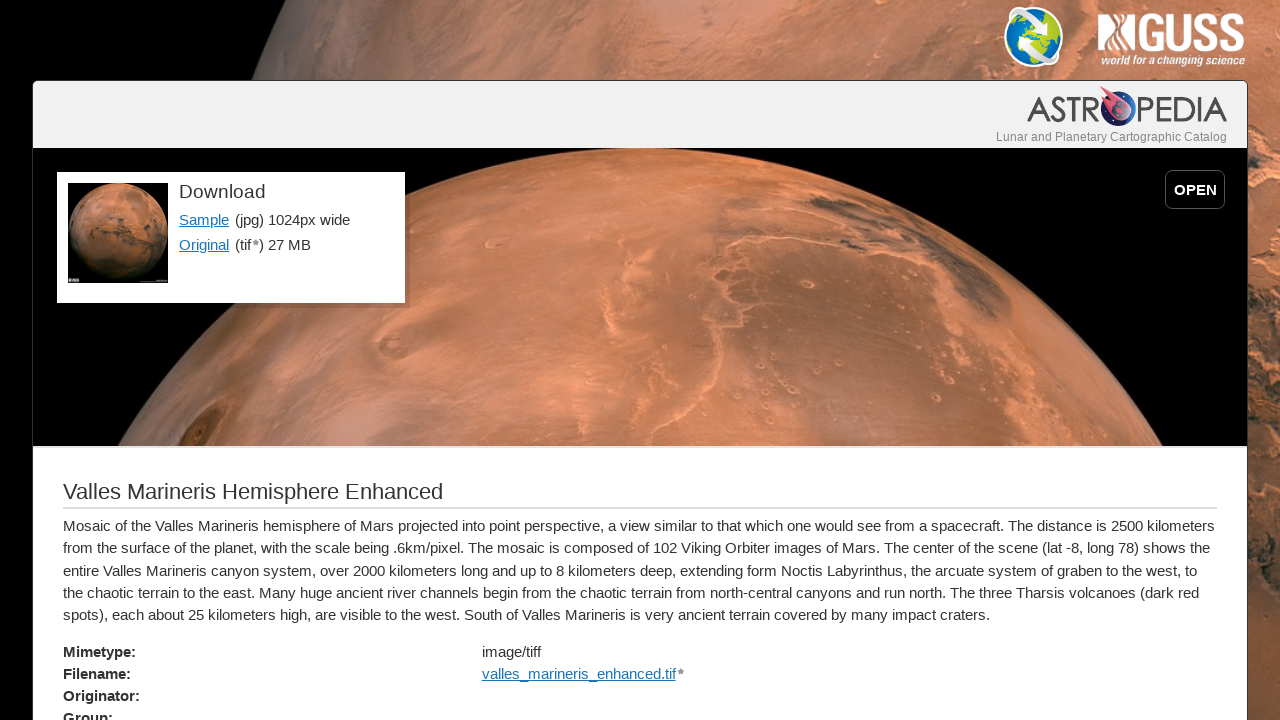

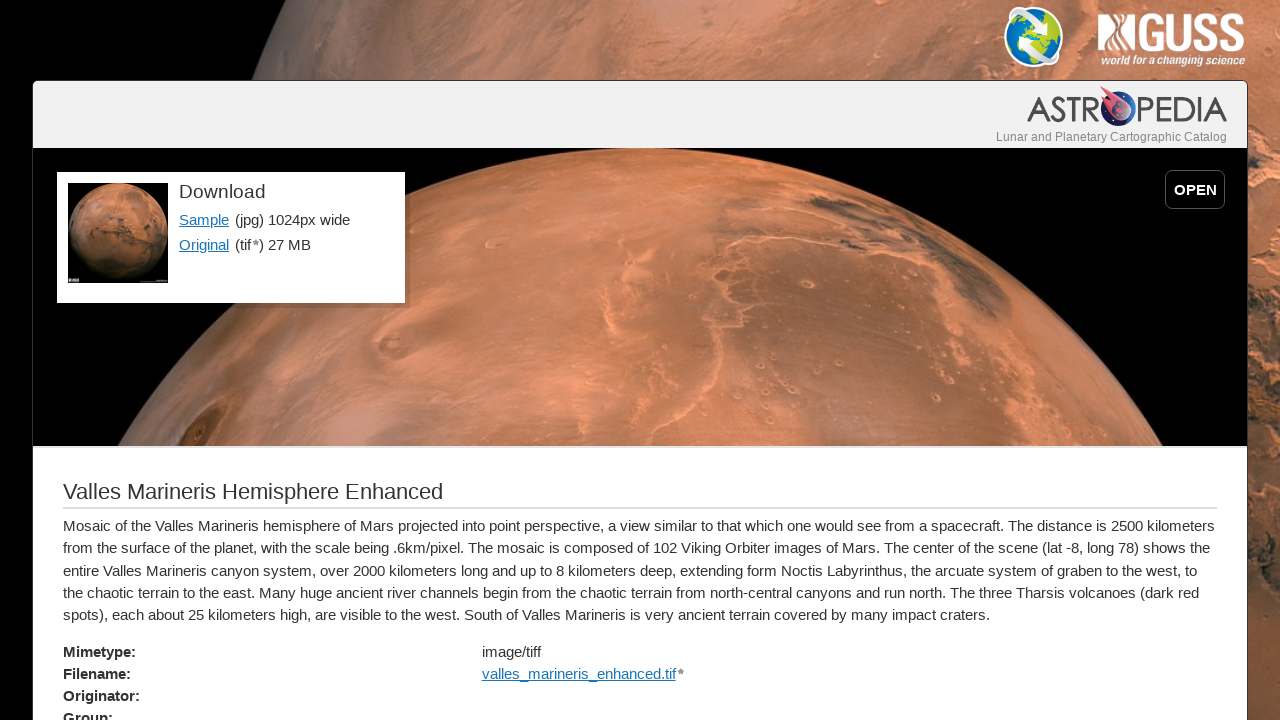